Tests opening new browser windows by clicking button and switching to the new window

Starting URL: https://demoqa.com/browser-windows

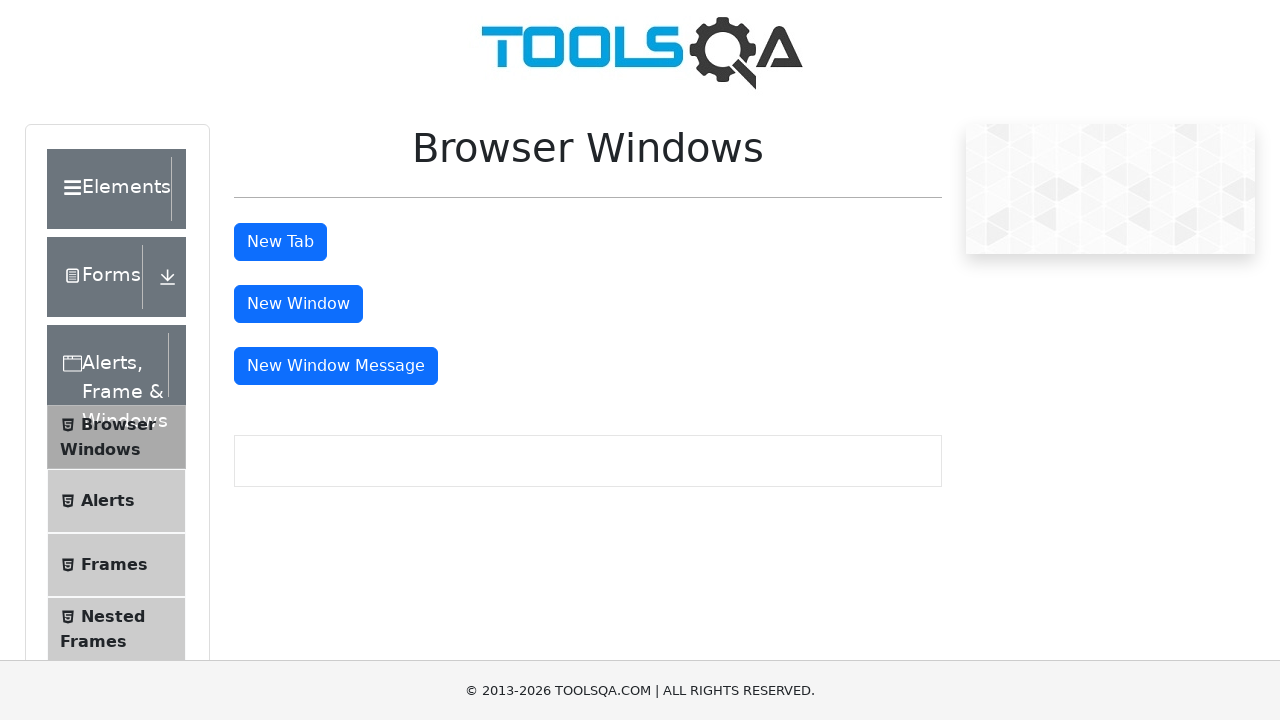

Waited for new window button to be available
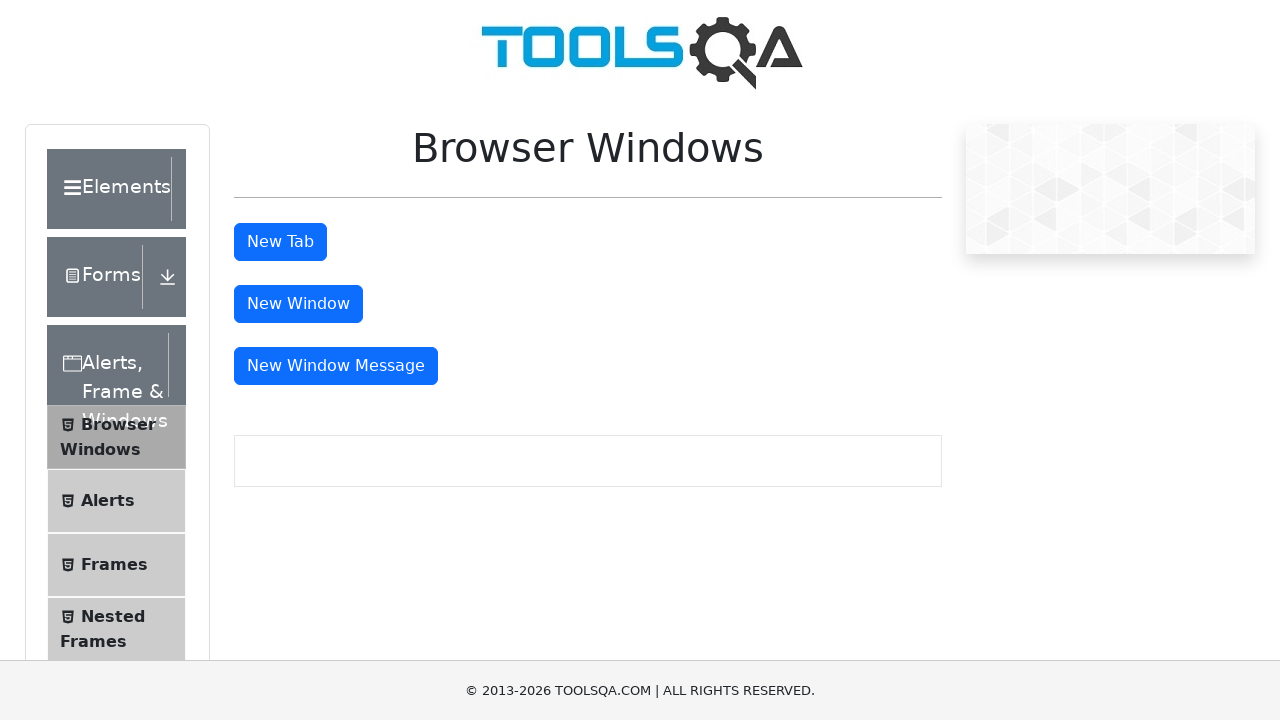

Clicked button to open first new window at (298, 304) on #windowButton
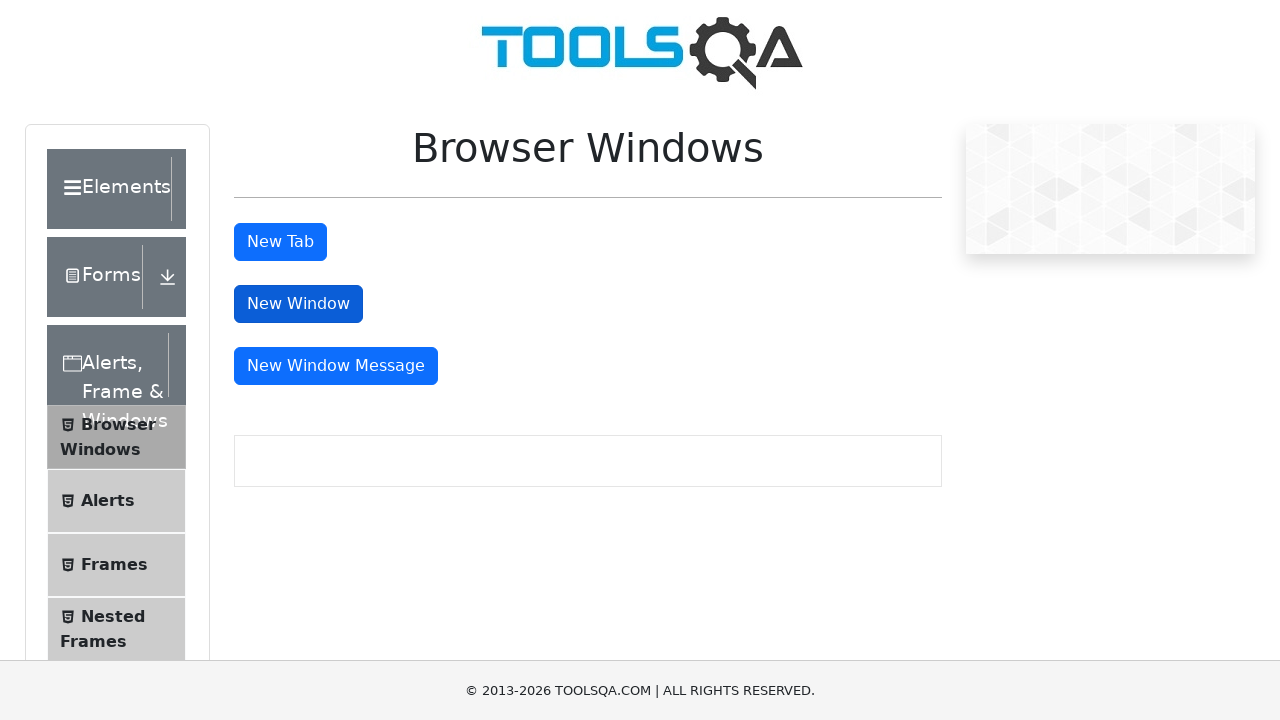

First new window opened and assigned
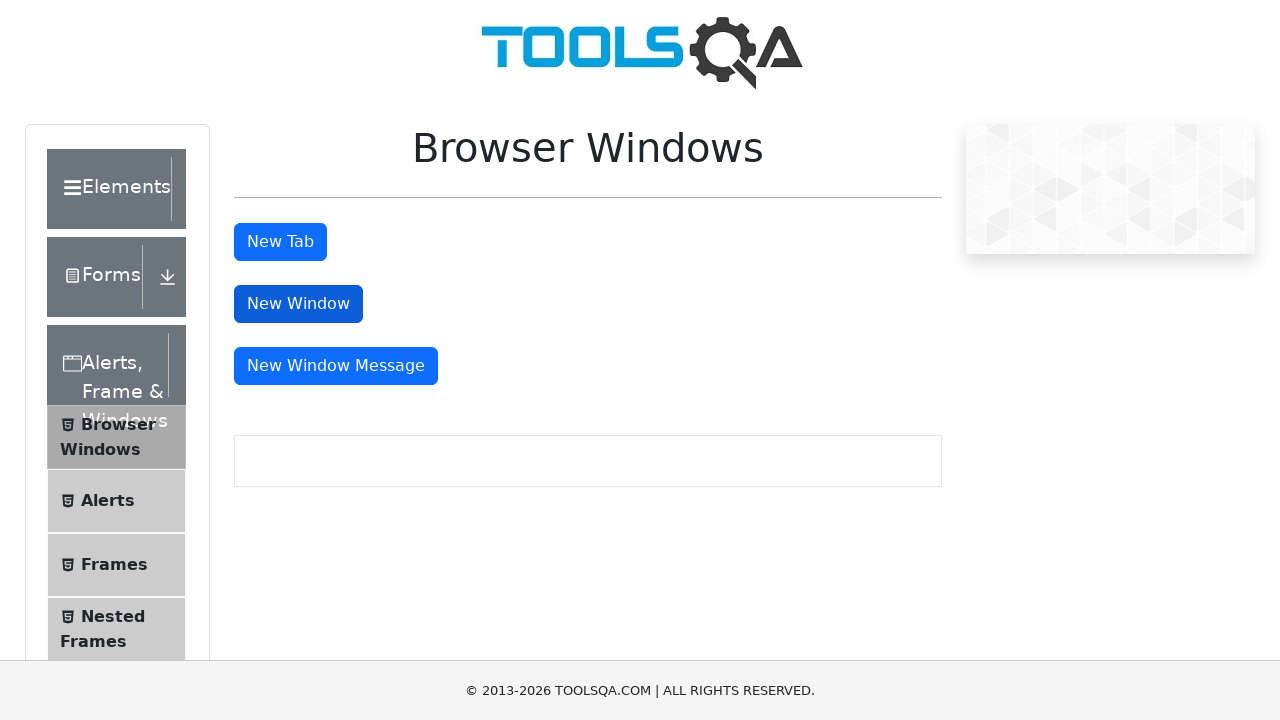

Clicked button to open second new window at (298, 304) on #windowButton
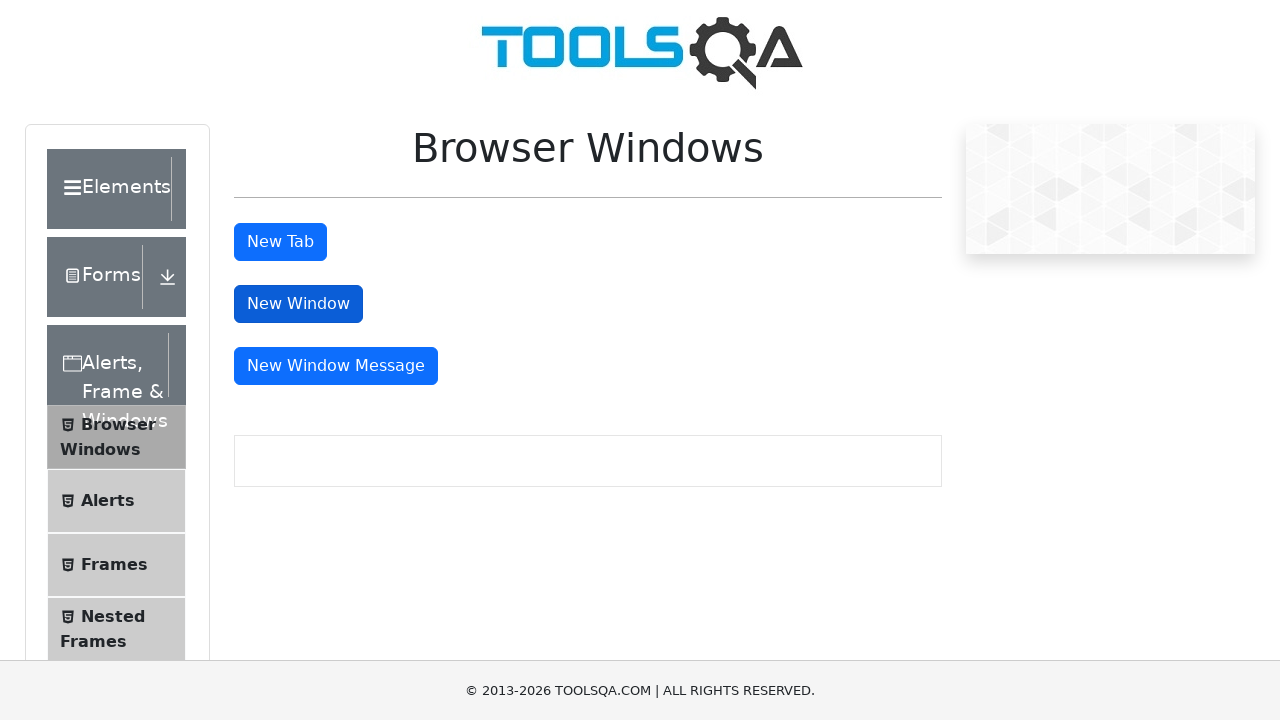

Second new window opened and assigned
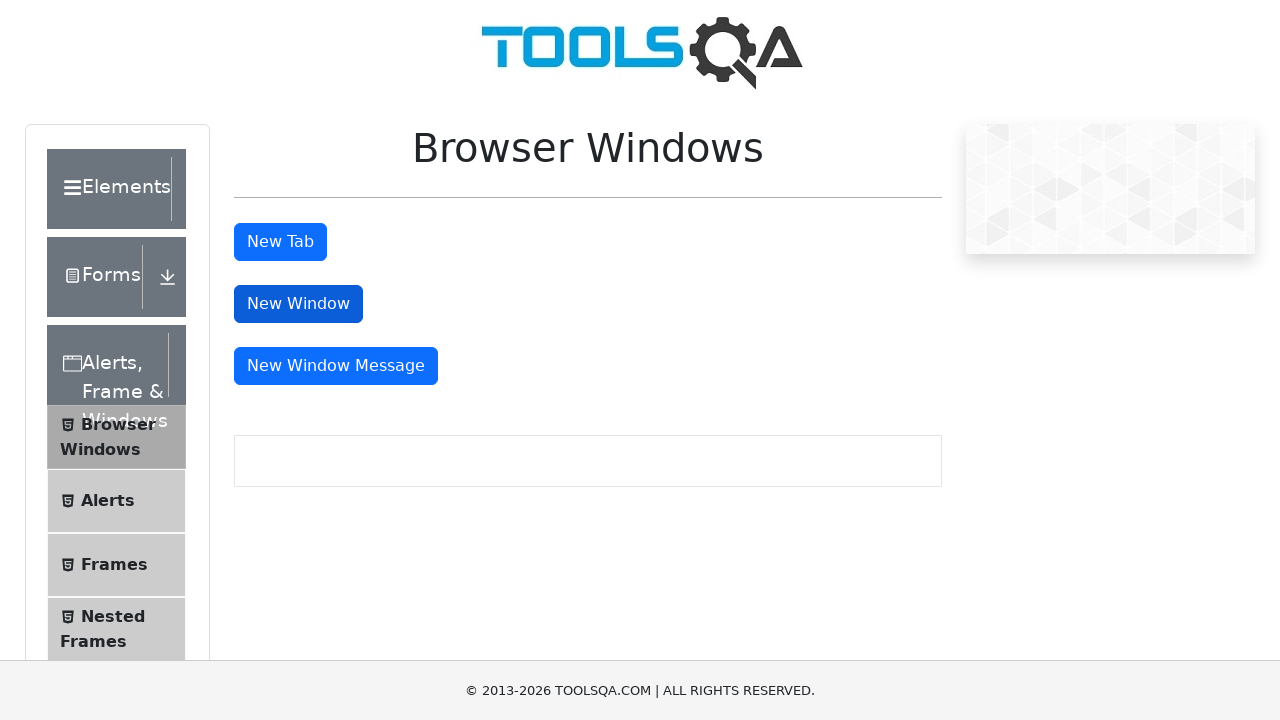

Retrieved all pages from browser context
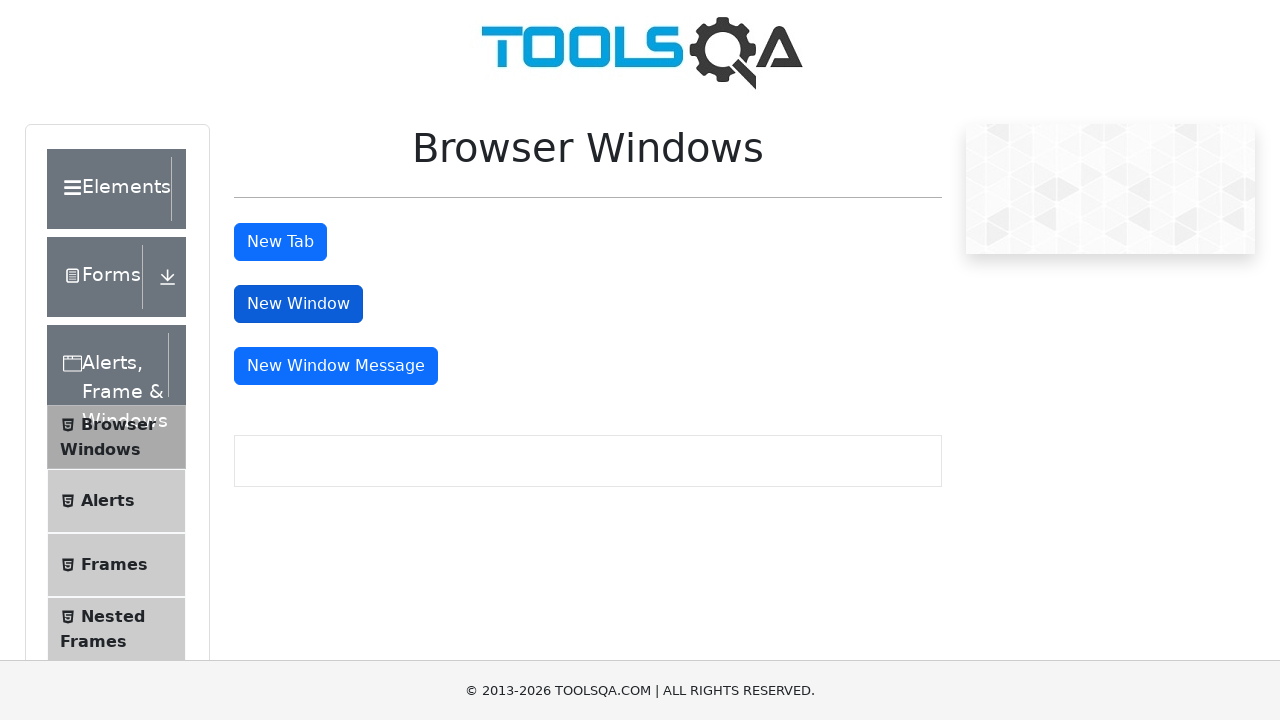

Verified that at least 2 windows are open (total: 3)
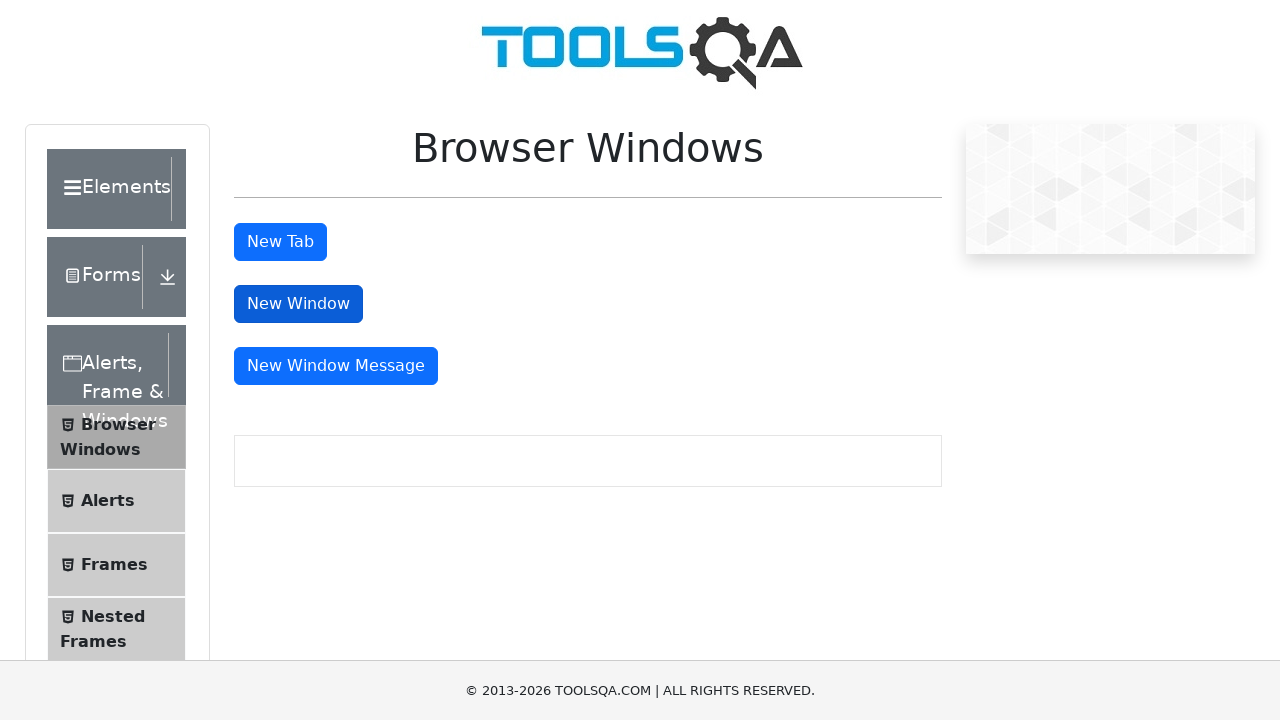

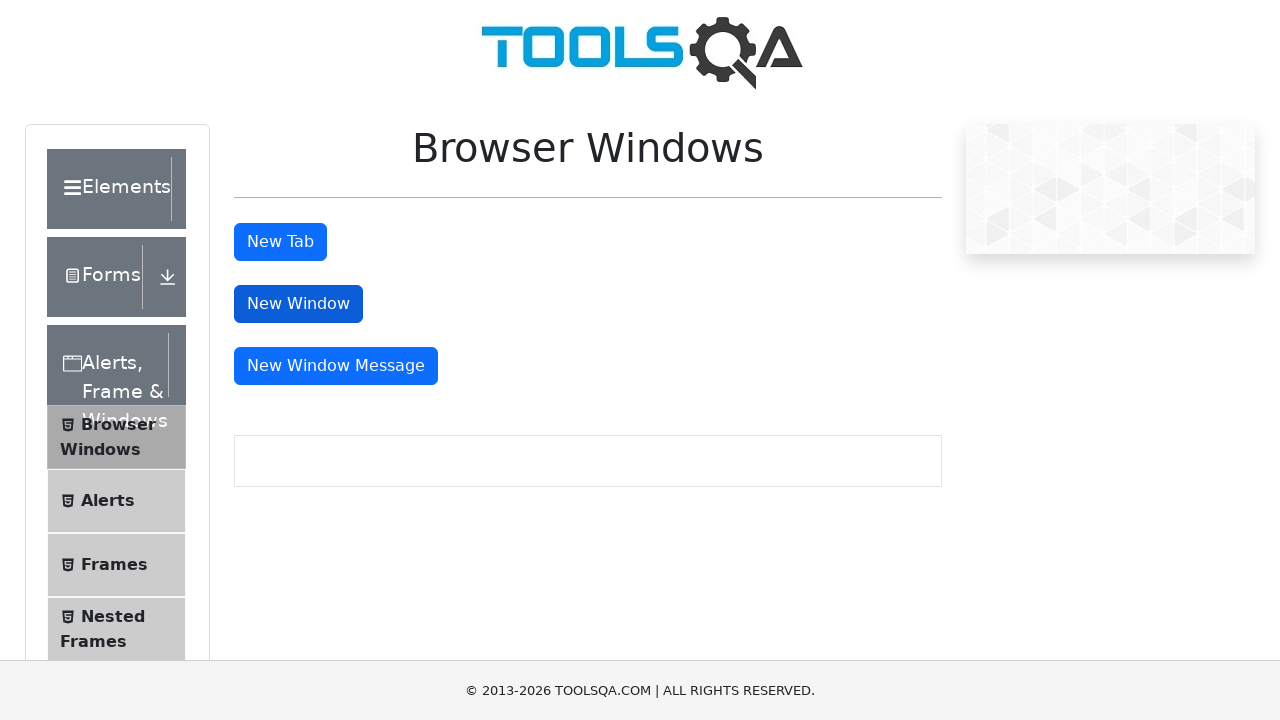